Creates a new paste on Pastebin by filling in code text, selecting syntax highlighting format, setting expiration time, adding a title, and submitting the form

Starting URL: https://pastebin.com

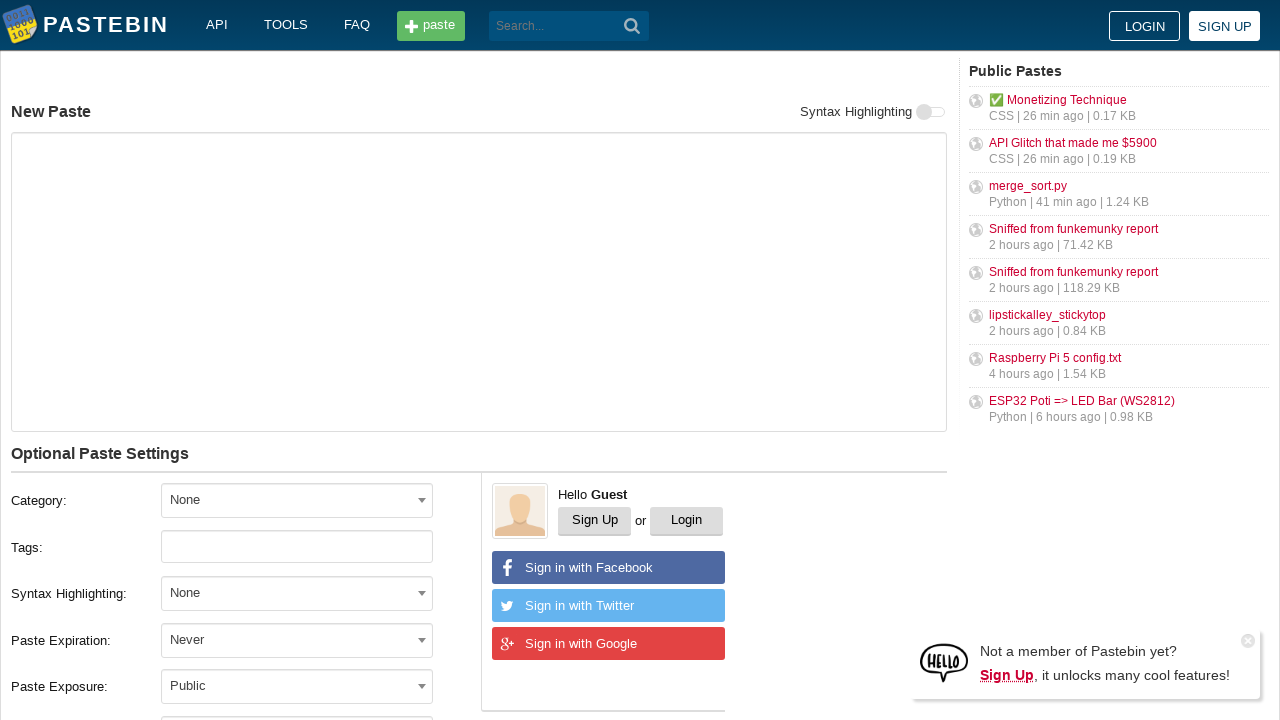

Waited for paste text form to load
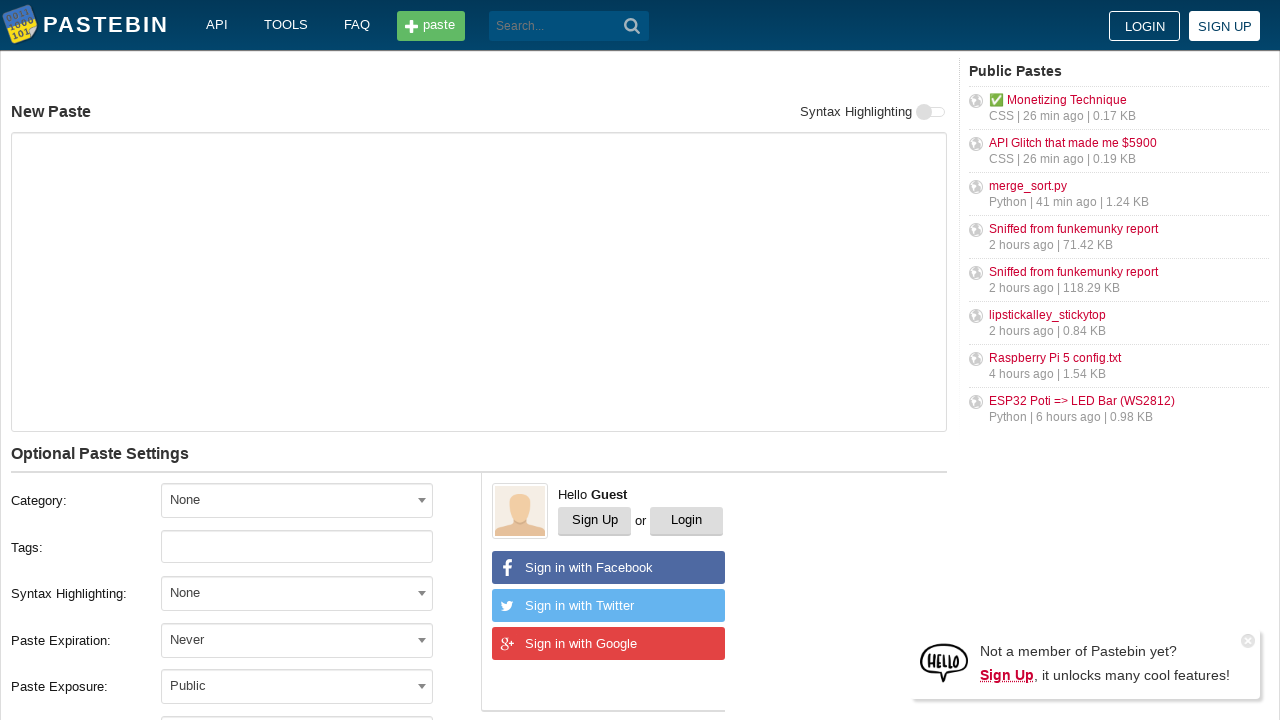

Filled in paste content with git commands on #postform-text
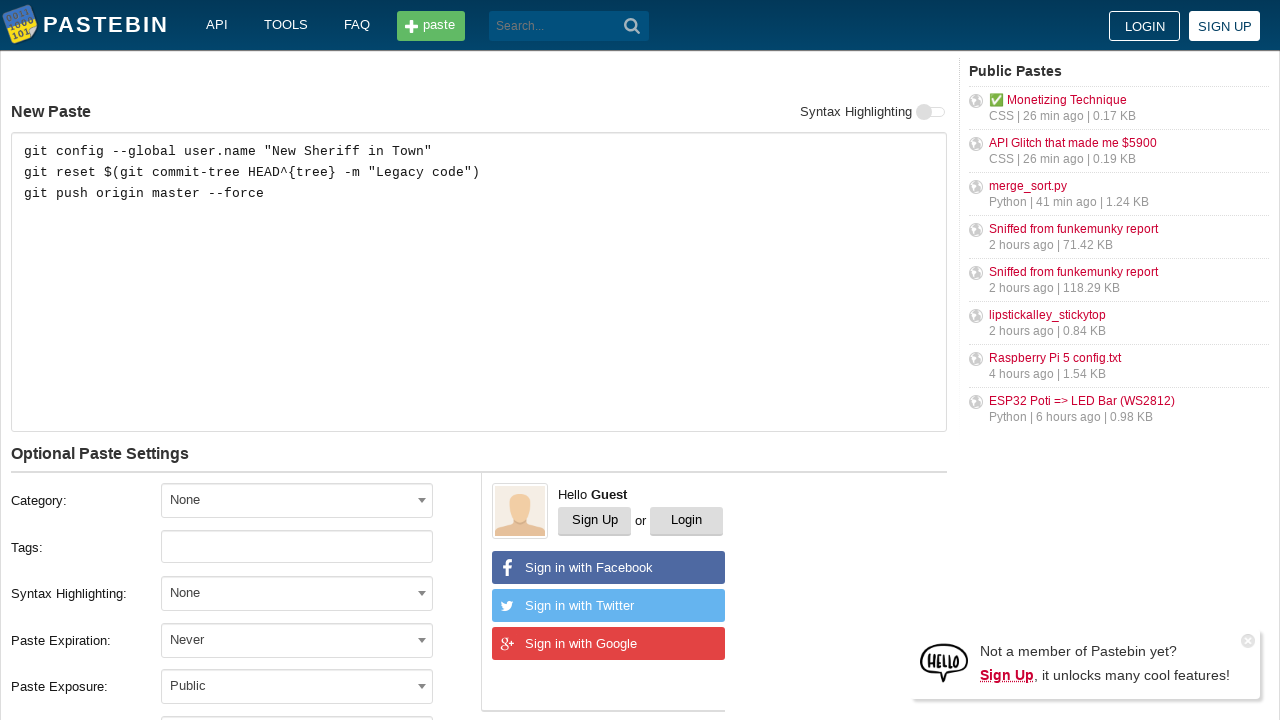

Clicked syntax highlighting format dropdown at (297, 593) on #select2-postform-format-container
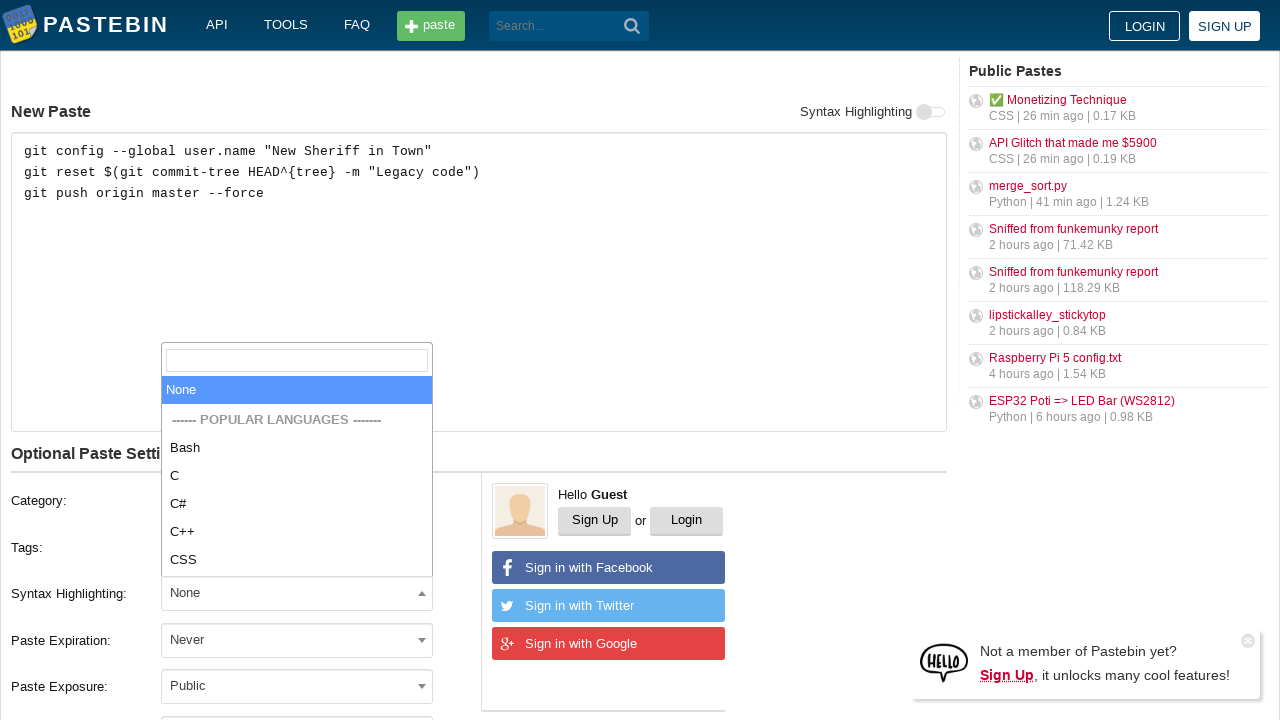

Selected Bash as syntax highlighting format at (297, 448) on xpath=//li[text()='Bash']
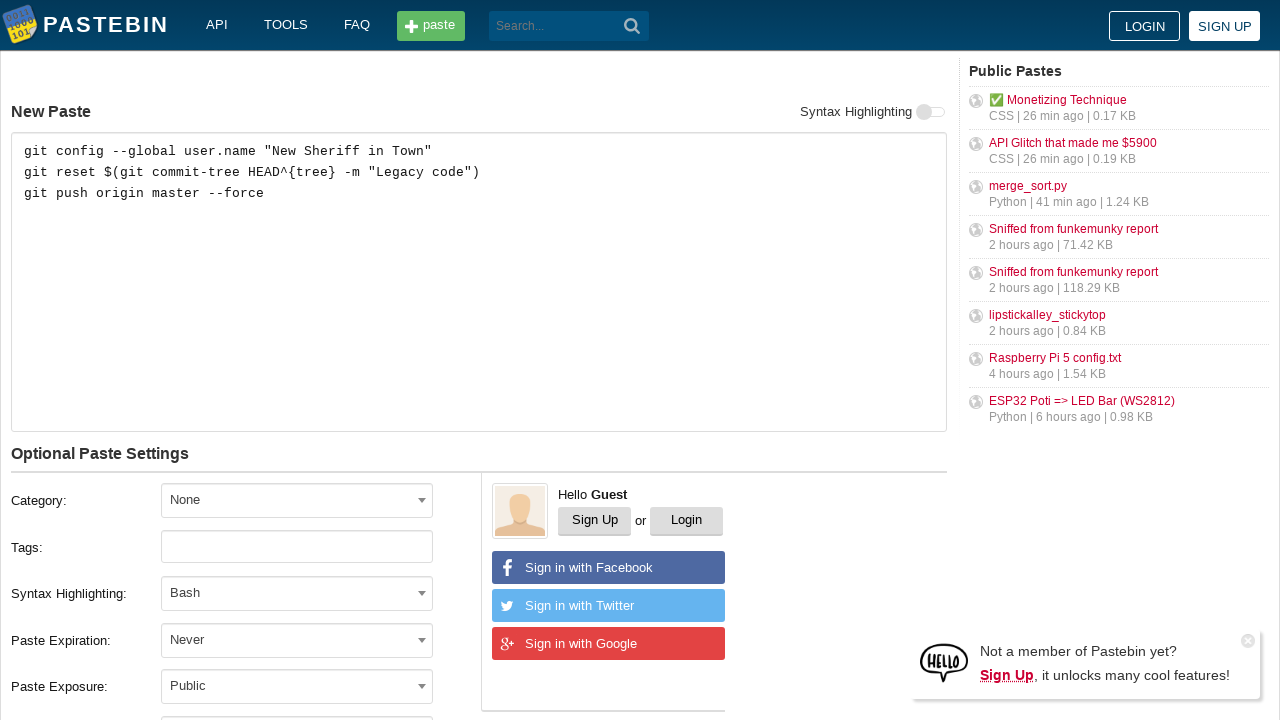

Clicked expiration time dropdown at (297, 640) on #select2-postform-expiration-container
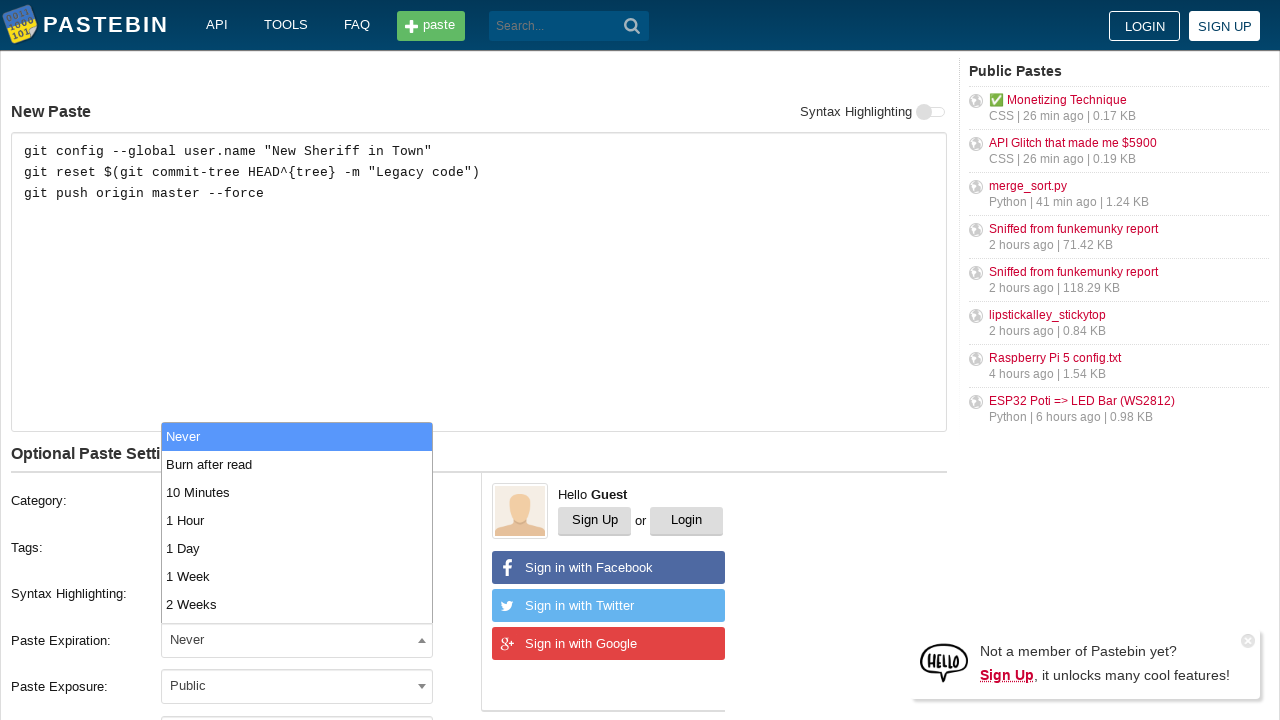

Selected 10 Minutes as expiration time at (297, 492) on xpath=//li[text()='10 Minutes']
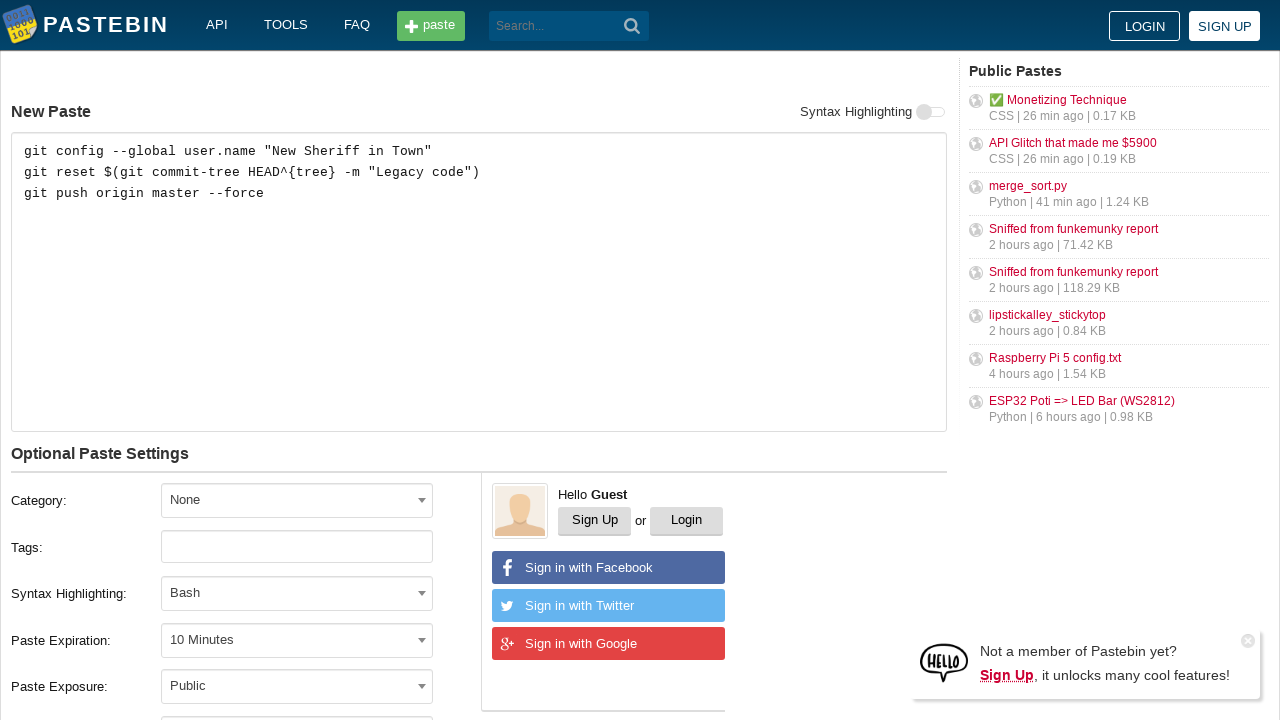

Filled in paste title on #postform-name
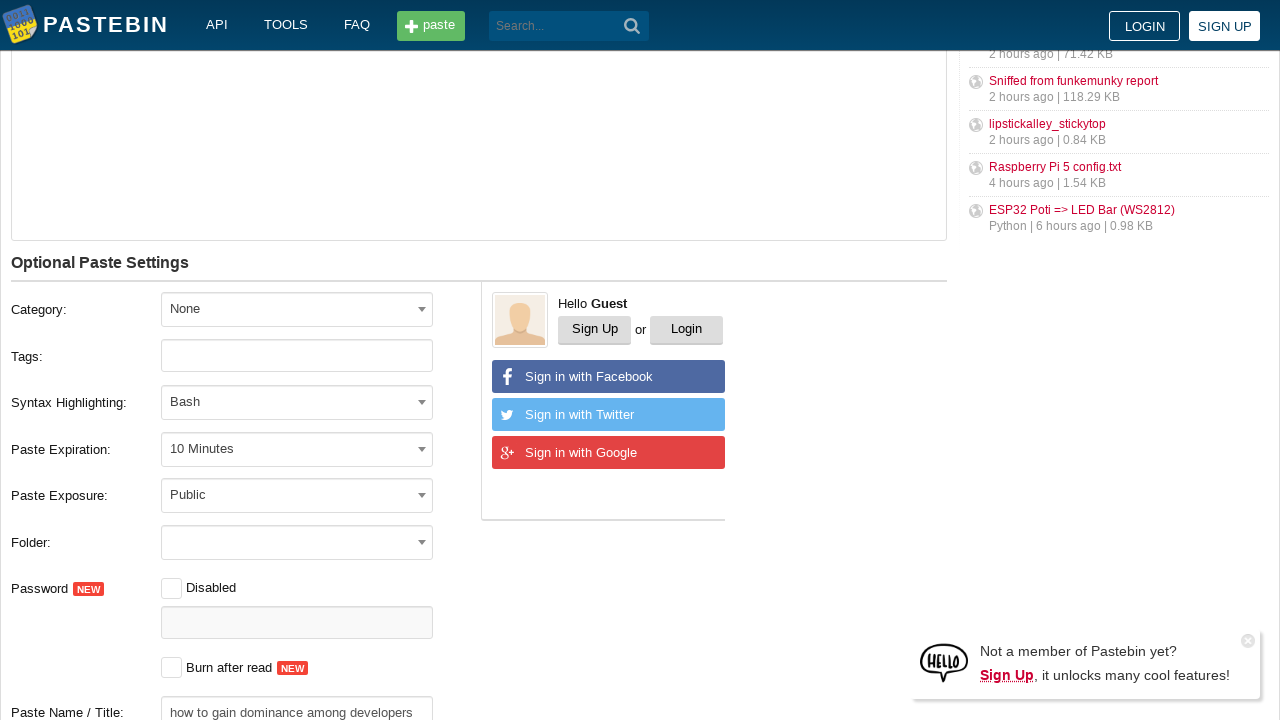

Clicked Create New Paste button to submit form at (240, 400) on xpath=//*[text()='Create New Paste']
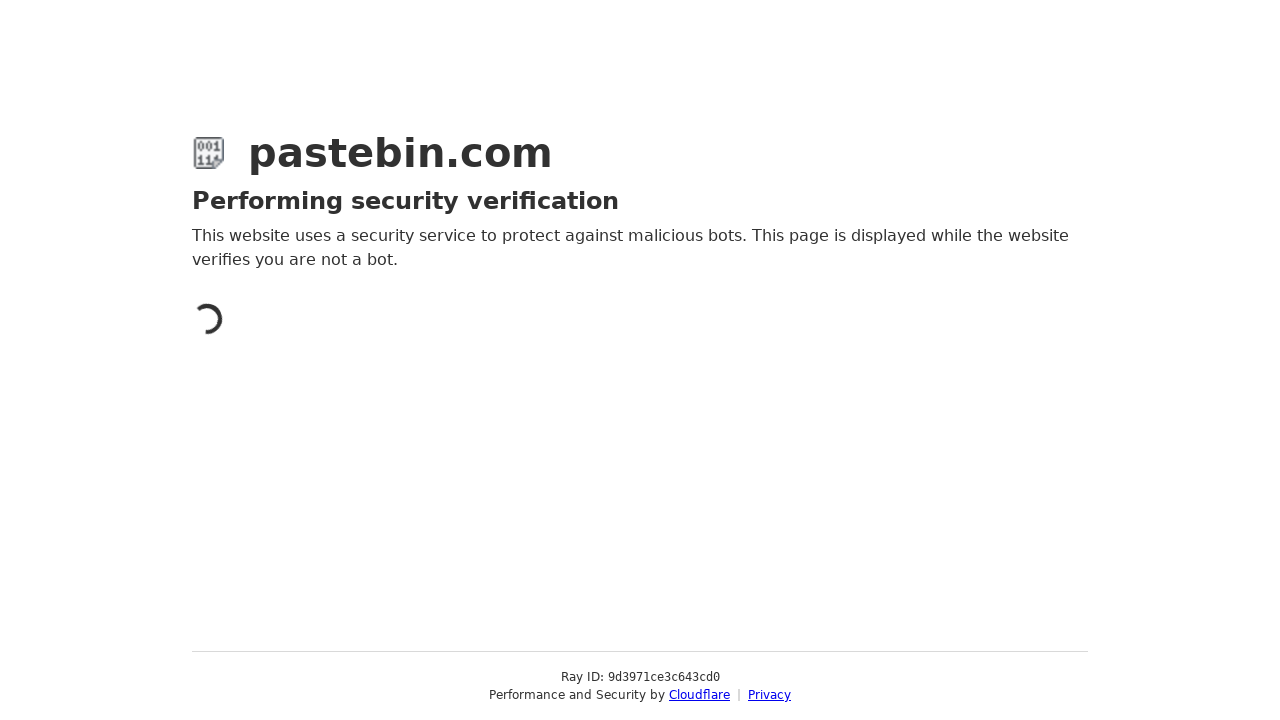

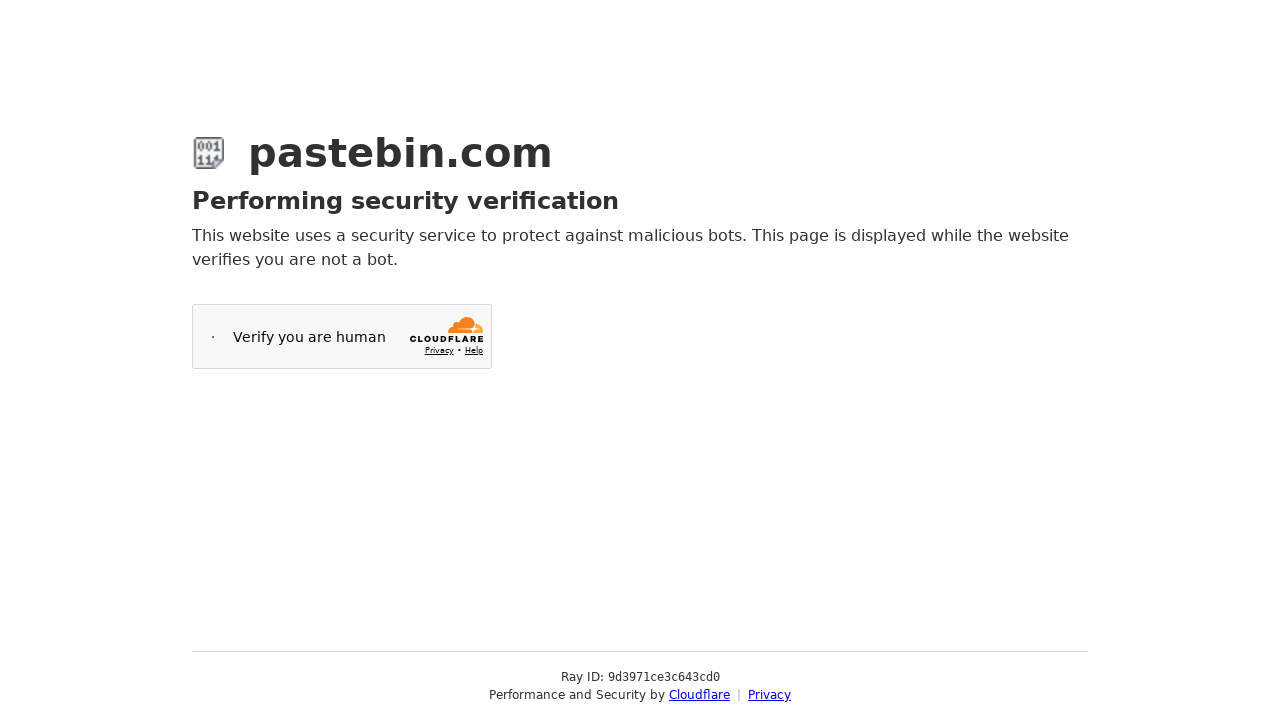